Tests the add/remove elements functionality by clicking "Add Element" button to create a Delete button, then clicking the Delete button to remove it, and verifying the element is no longer displayed.

Starting URL: https://practice.cydeo.com/add_remove_elements/

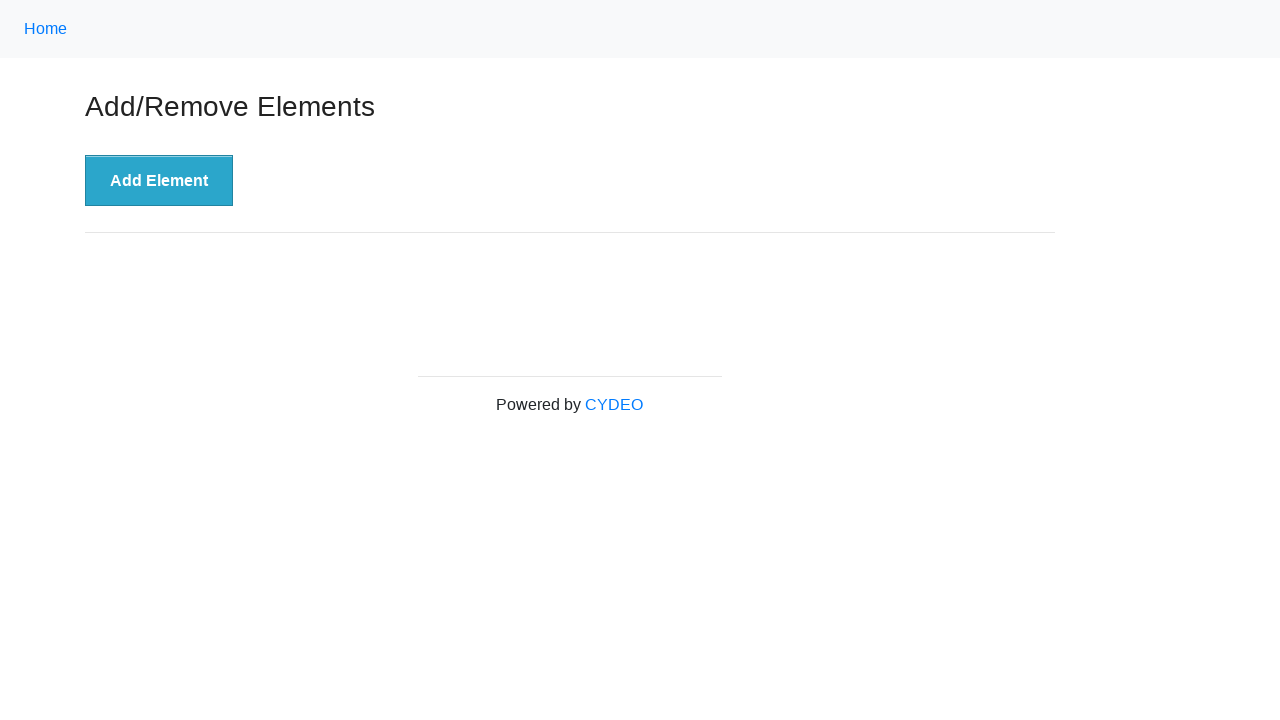

Clicked 'Add Element' button to create a Delete button at (159, 181) on xpath=//button[text()='Add Element']
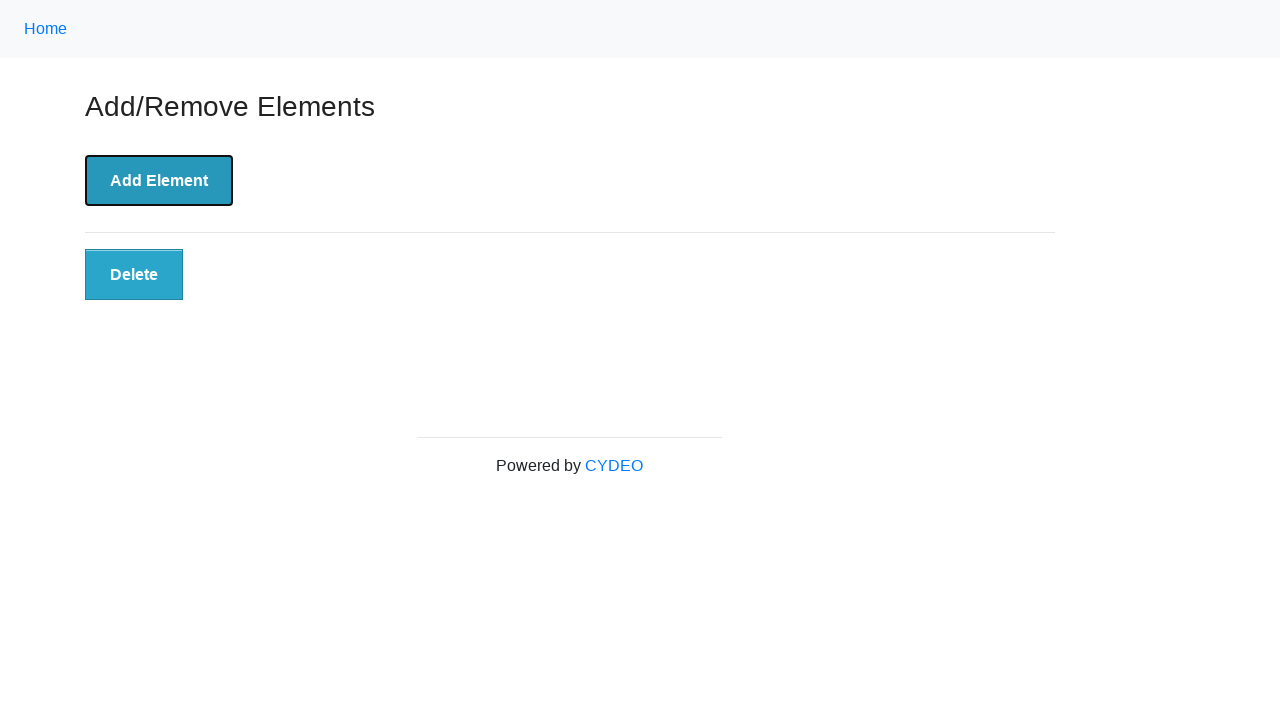

Verified Delete button is displayed after clicking Add Element
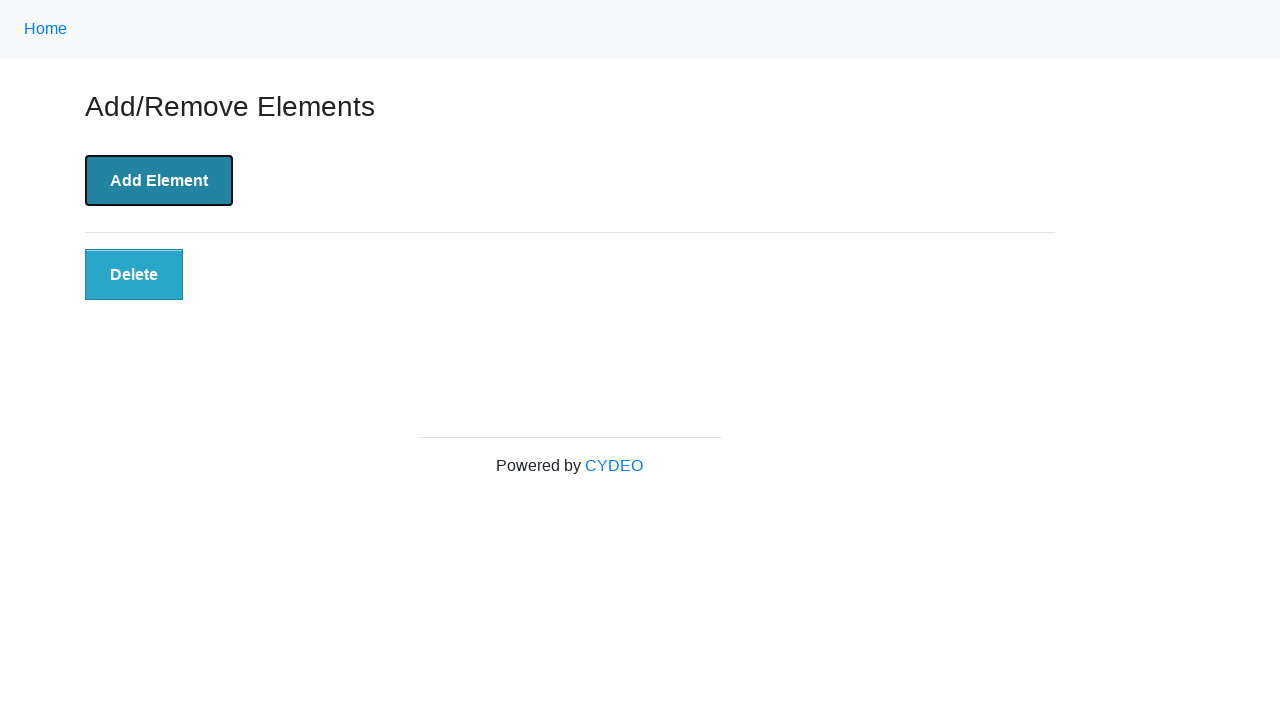

Clicked the Delete button to remove the element at (134, 275) on xpath=//button[text()='Delete']
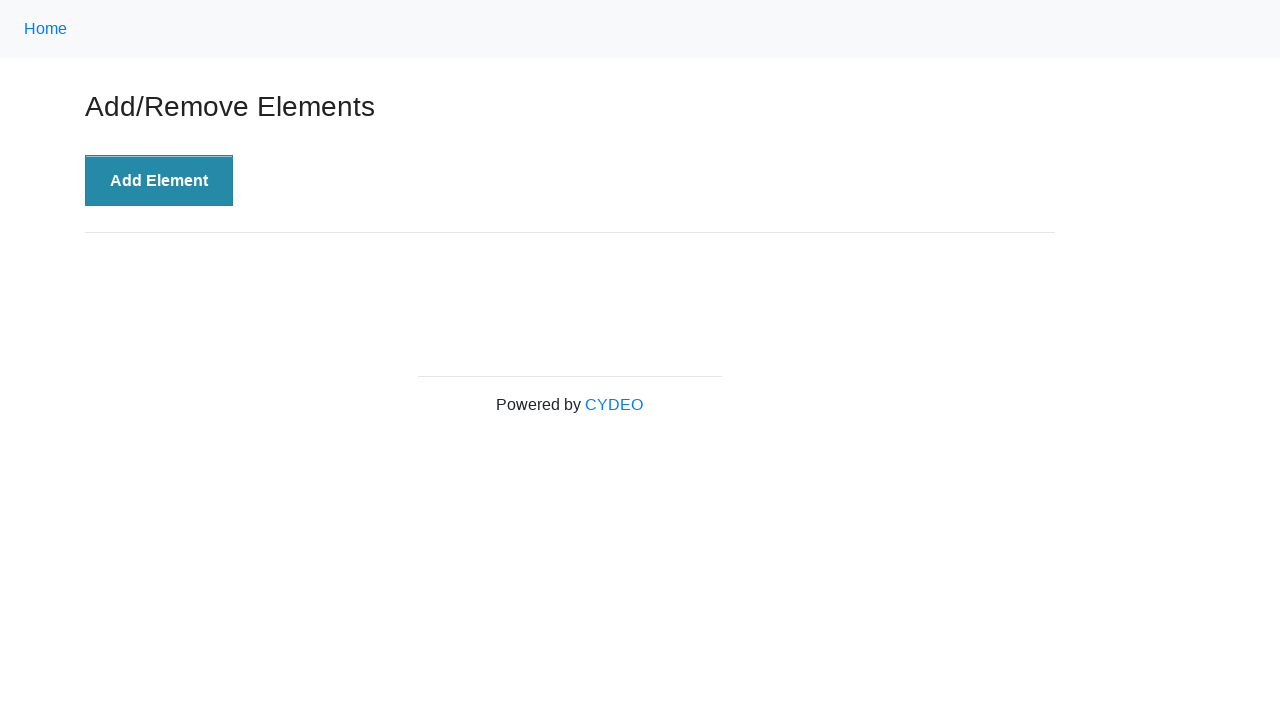

Verified Delete button is no longer displayed after deletion
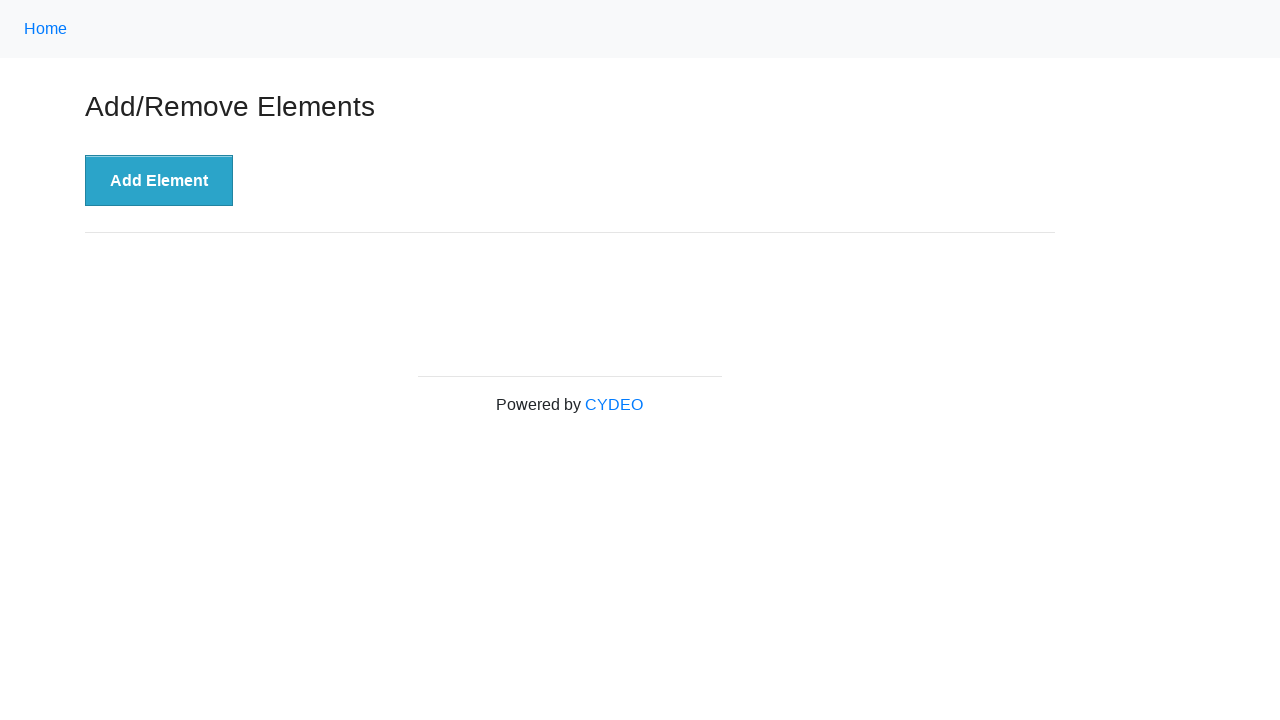

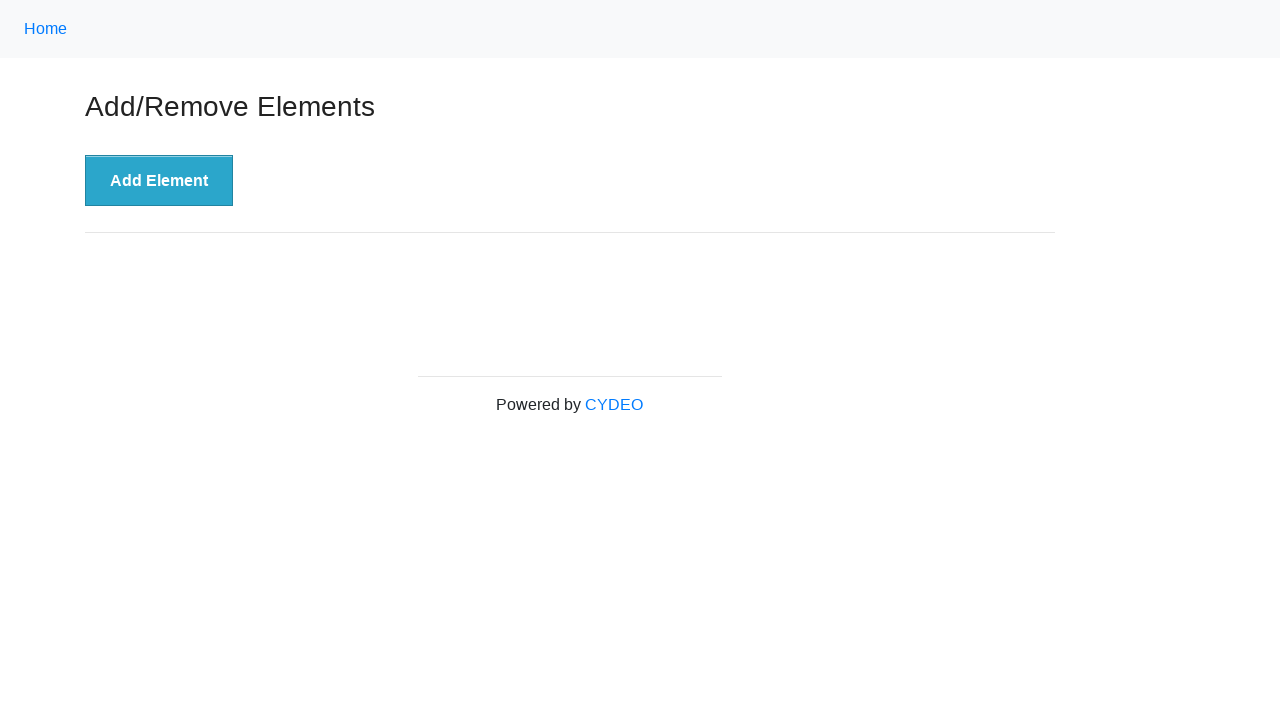